Tests dynamic click functionality by clicking a button and verifying the success message appears

Starting URL: https://demoqa.com/buttons

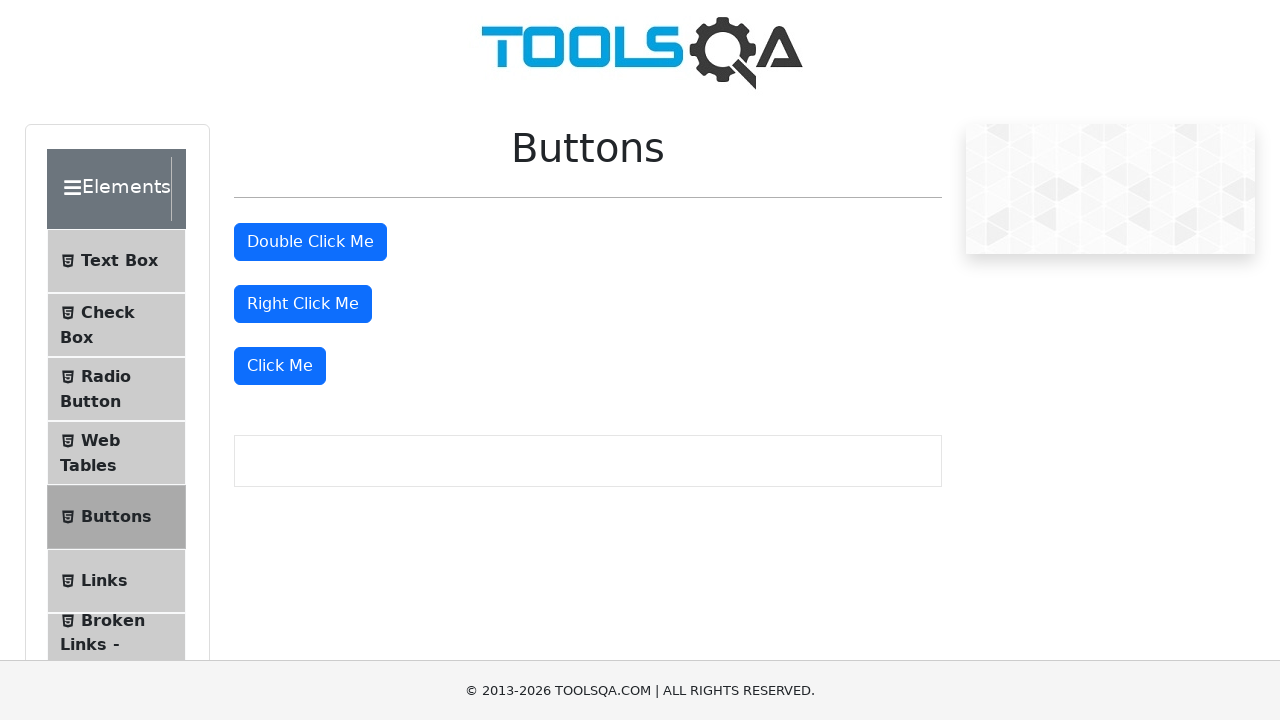

Located dynamic click button element
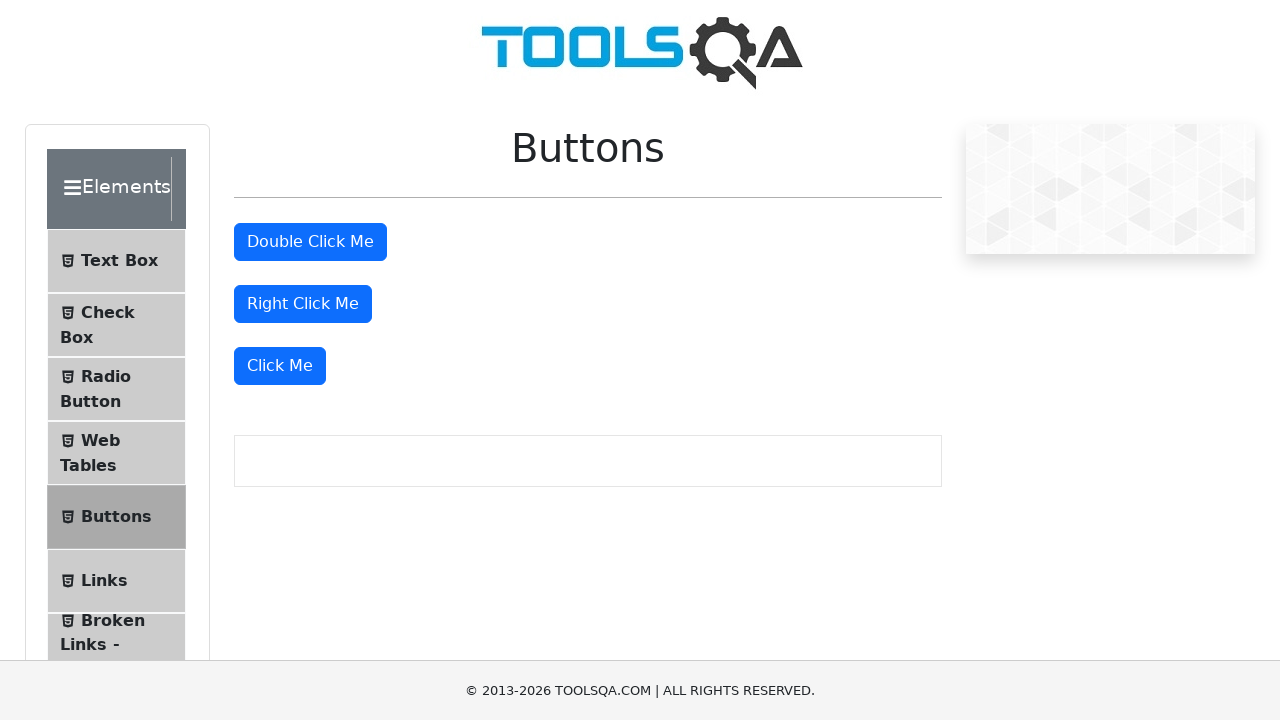

Scrolled dynamic click button into view
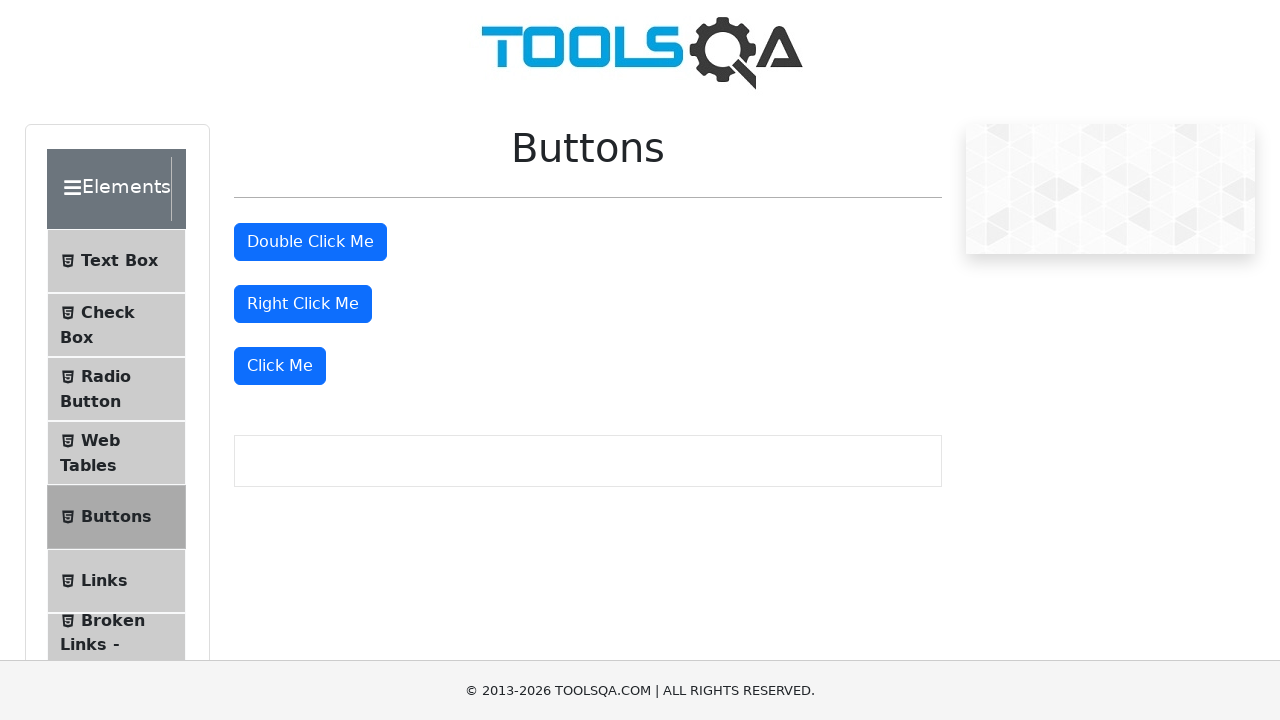

Clicked the dynamic click button at (280, 366) on xpath=//*[@id='rightClickBtn']/../following-sibling::div/button
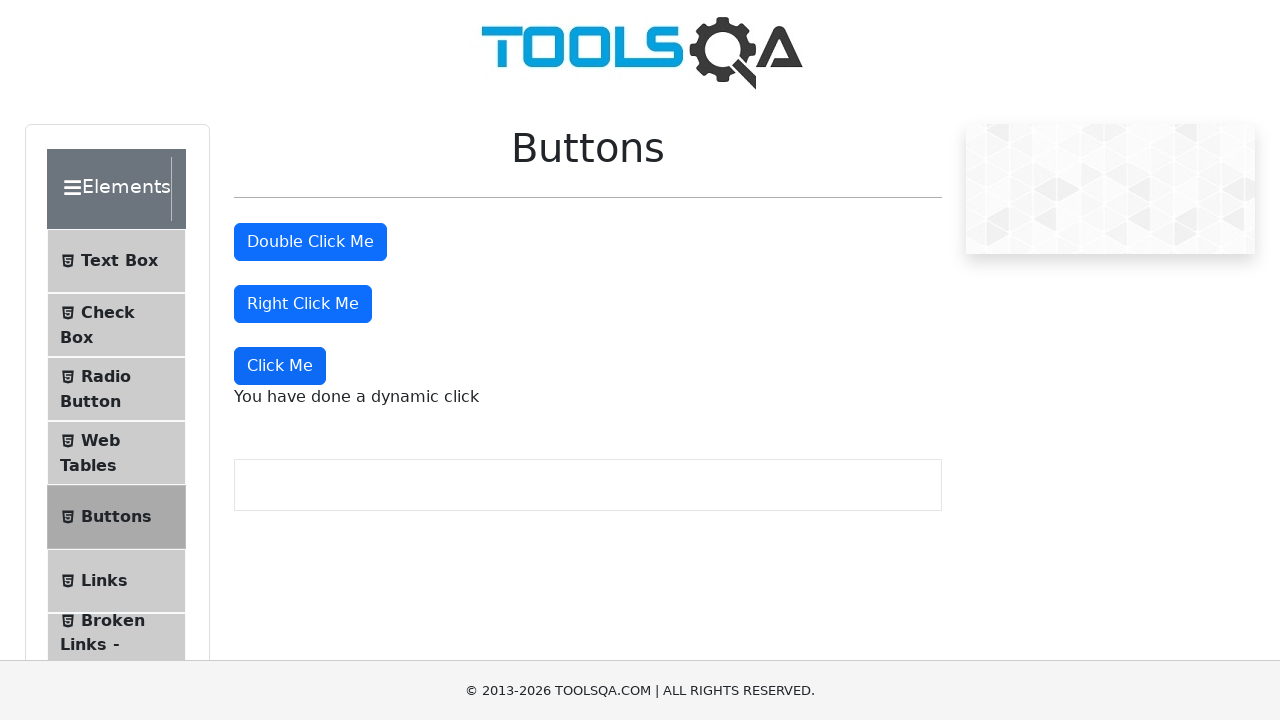

Success message appeared after clicking dynamic click button
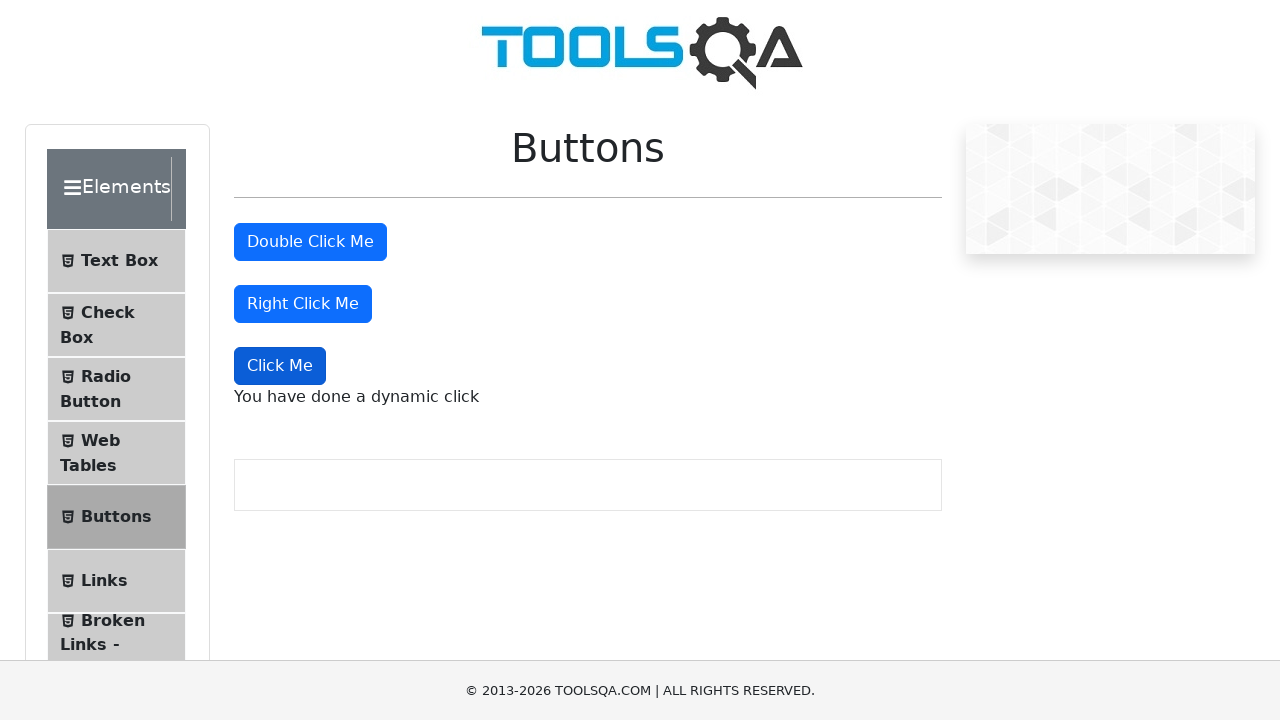

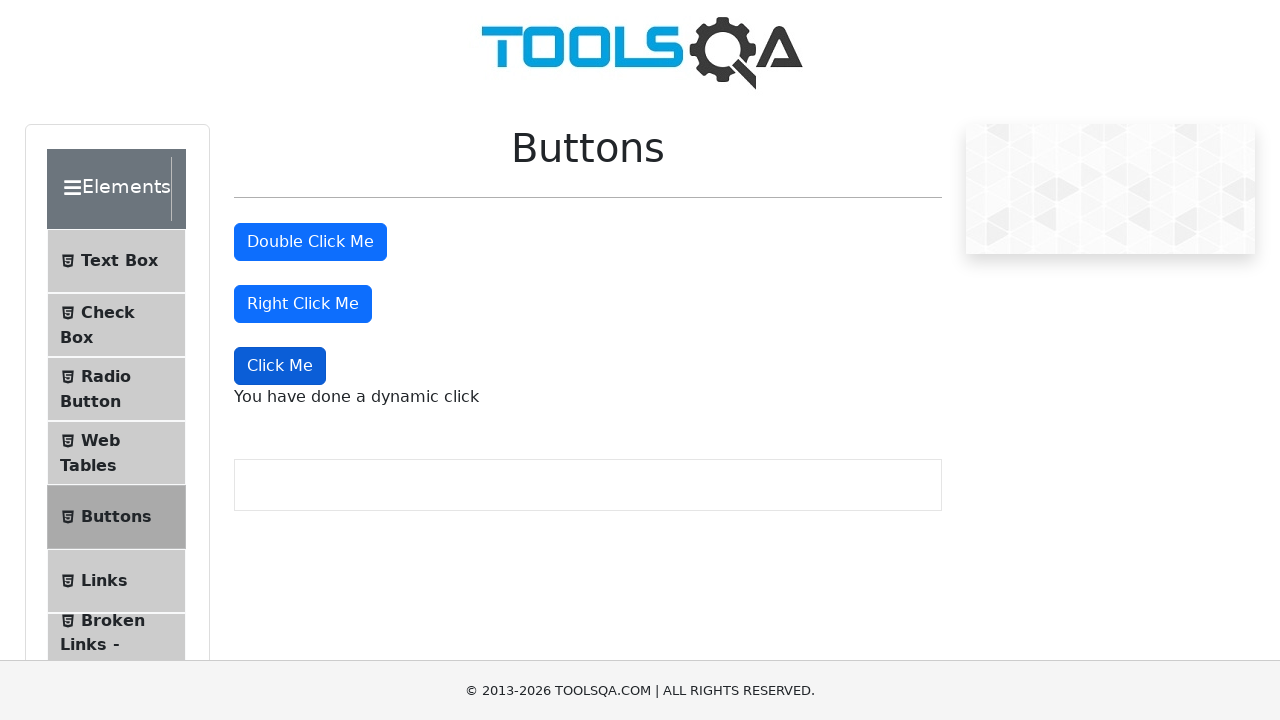